Tests drag and drop functionality by dragging a source element and dropping it onto a target element on a practice website

Starting URL: https://www.leafground.com/drag.xhtml

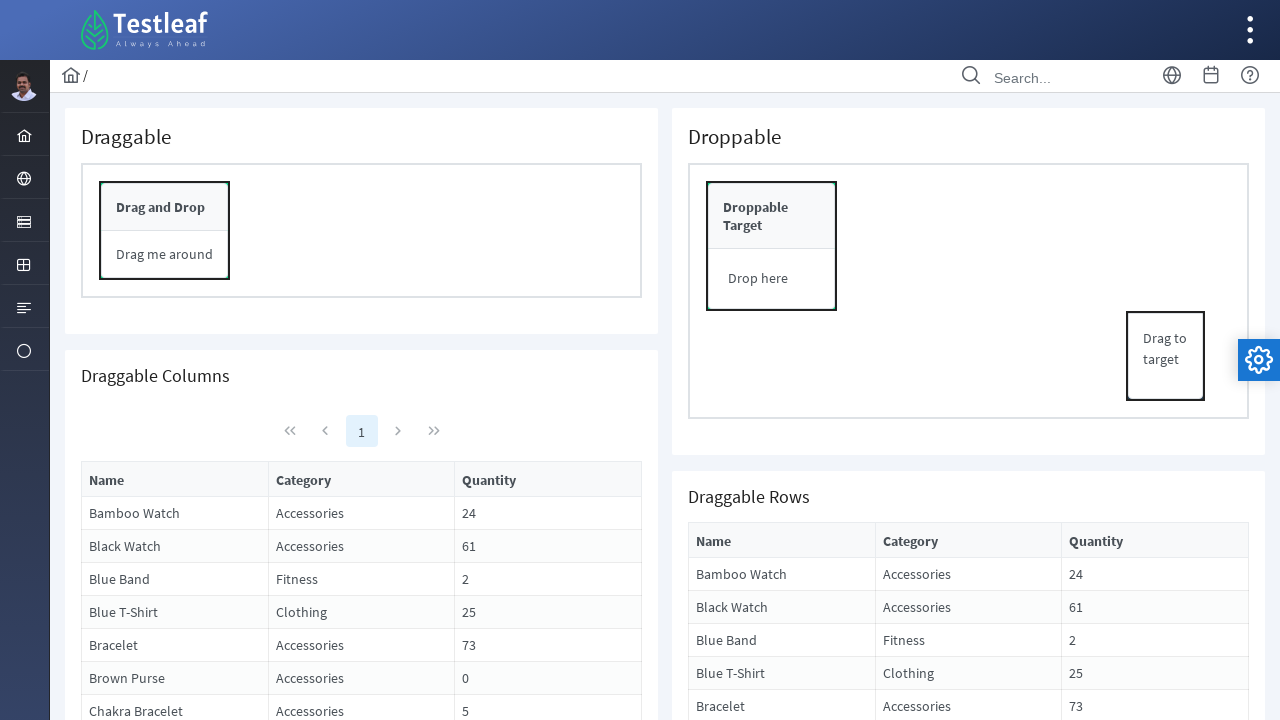

Waited for drag source element to be visible
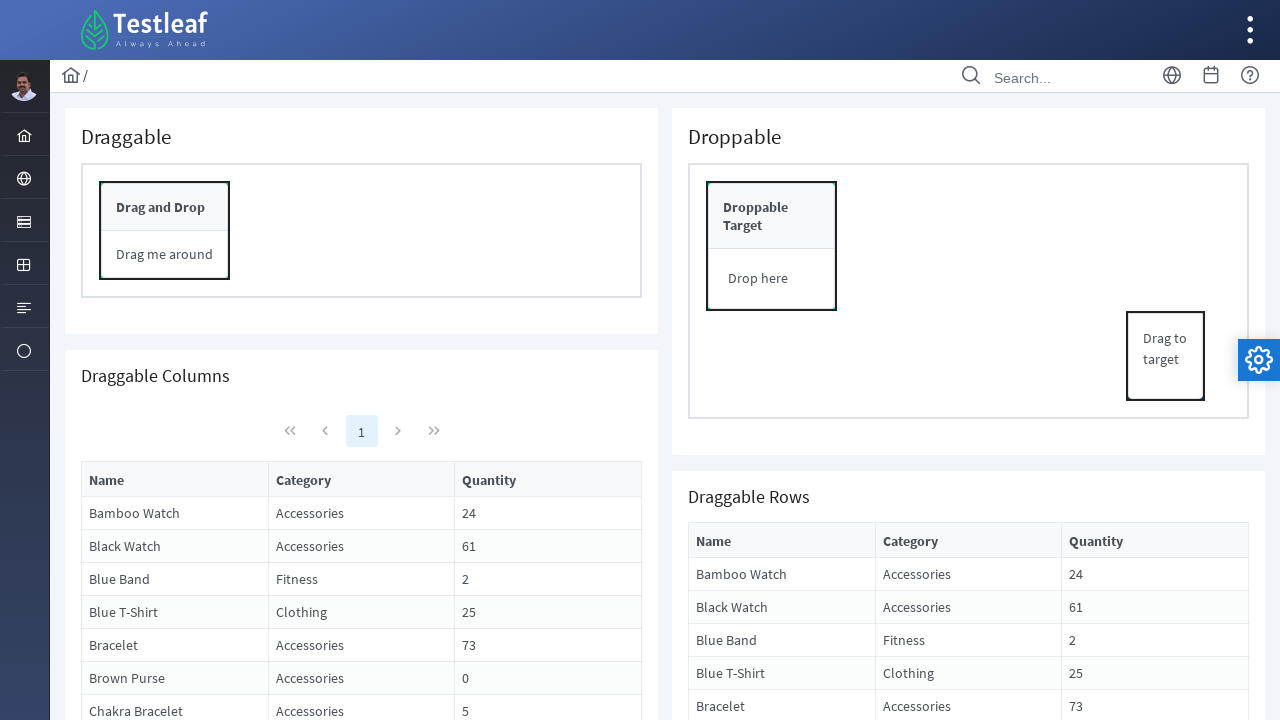

Waited for drop target element to be visible
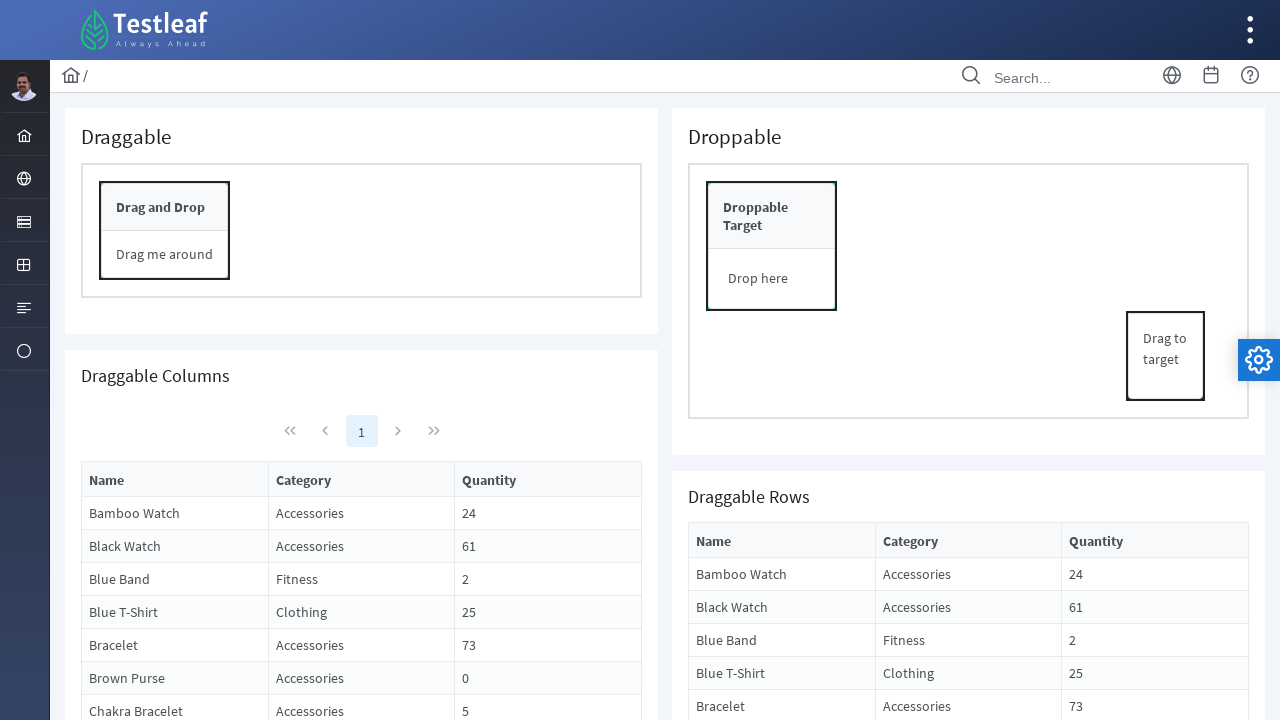

Located drag source element
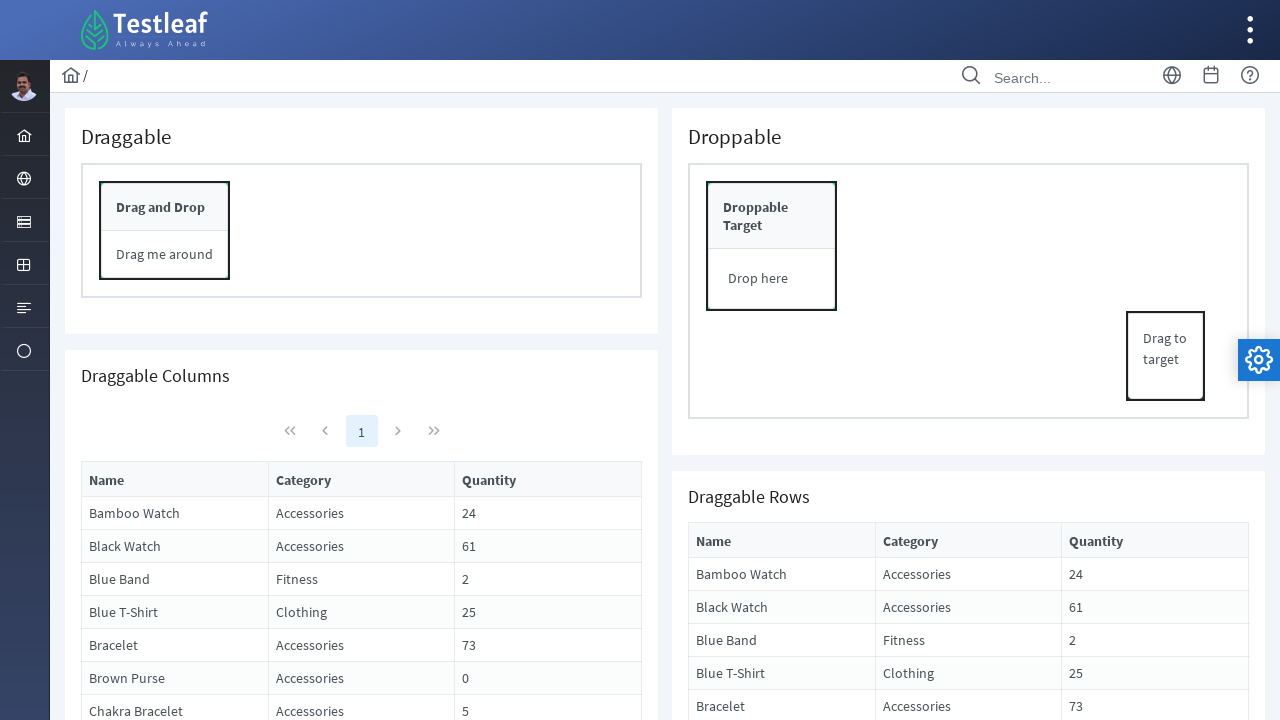

Located drop target element
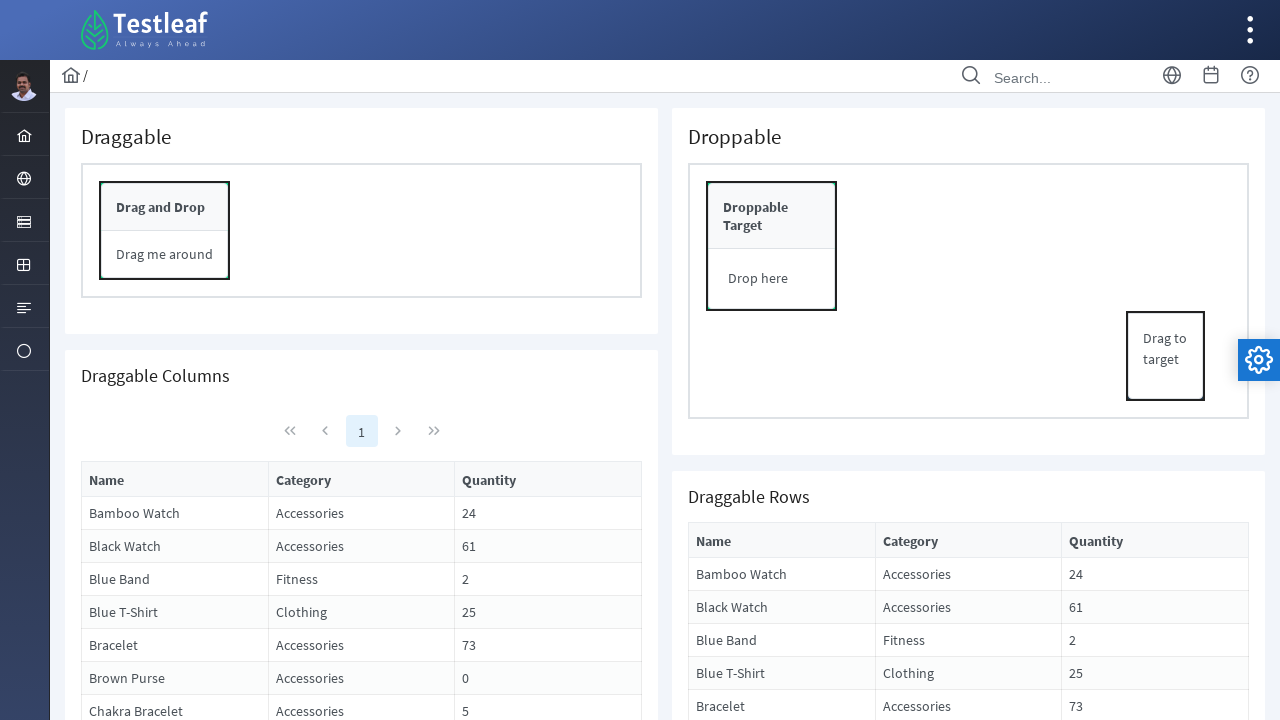

Dragged source element and dropped it onto target element at (772, 279)
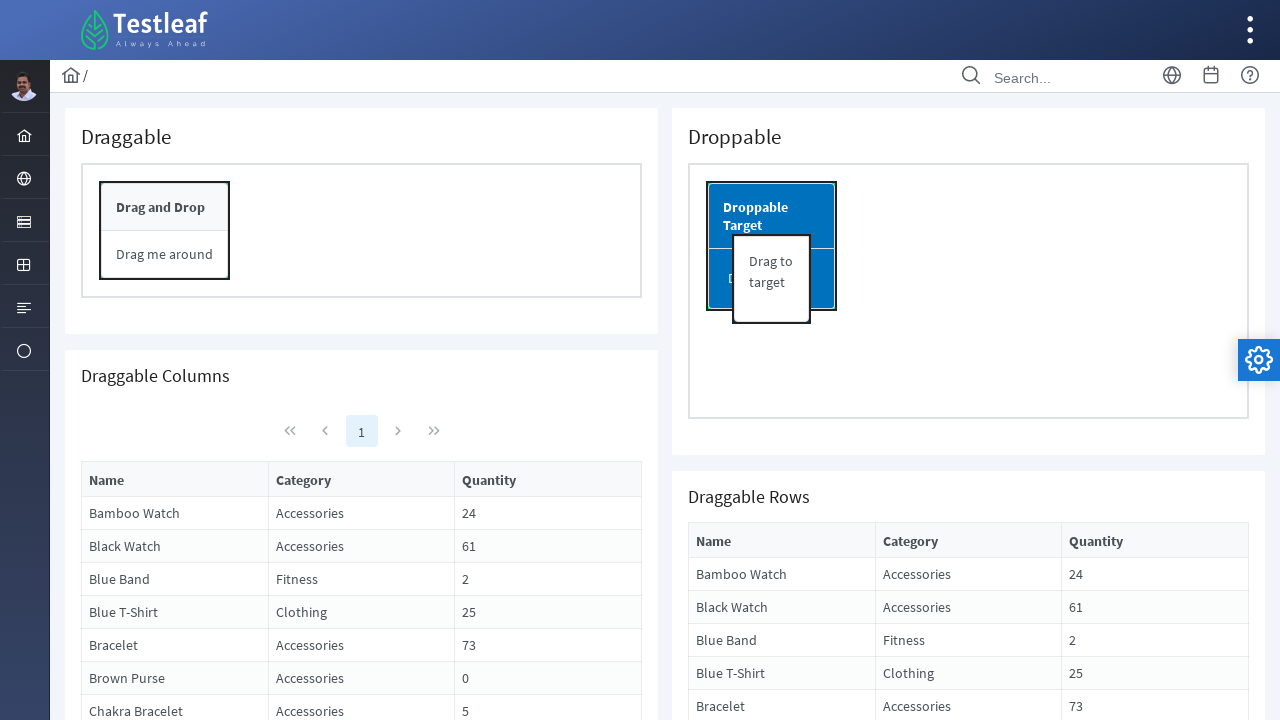

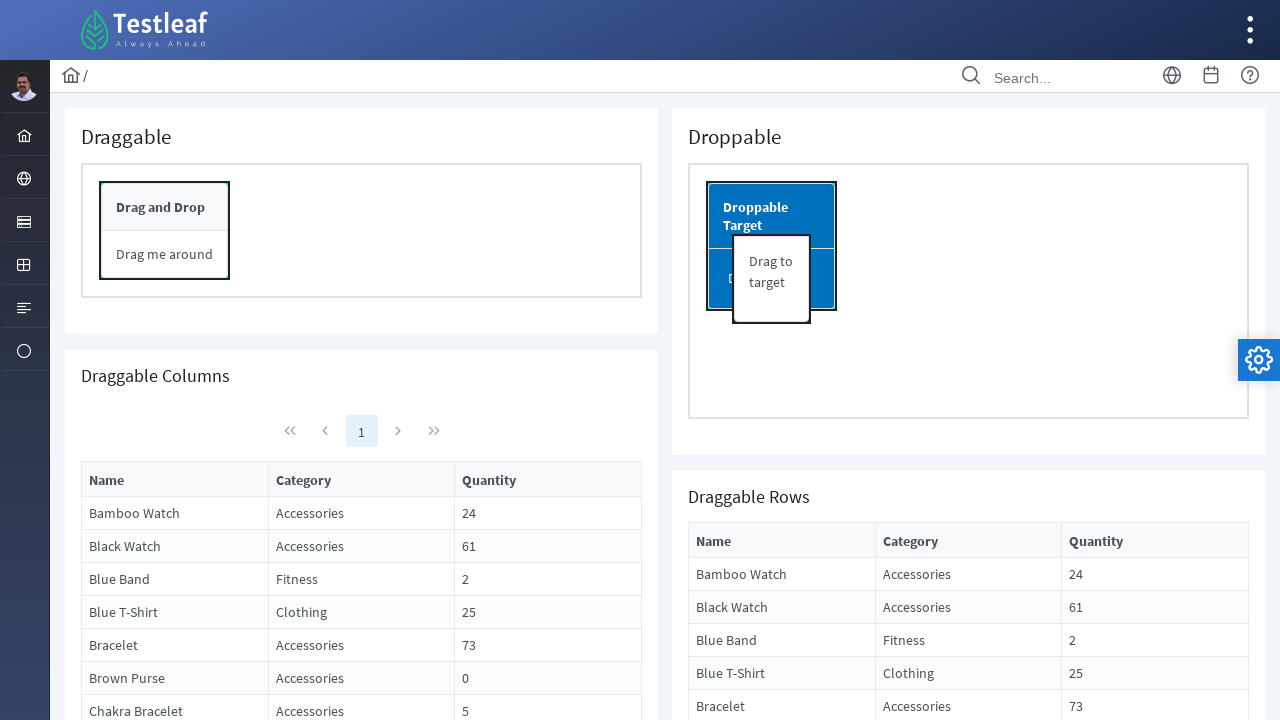